Tests various attribute retrieval methods on web elements, navigating between radio button and multiple button pages to verify element attributes and HTML content

Starting URL: https://practice.cydeo.com/radio_buttons

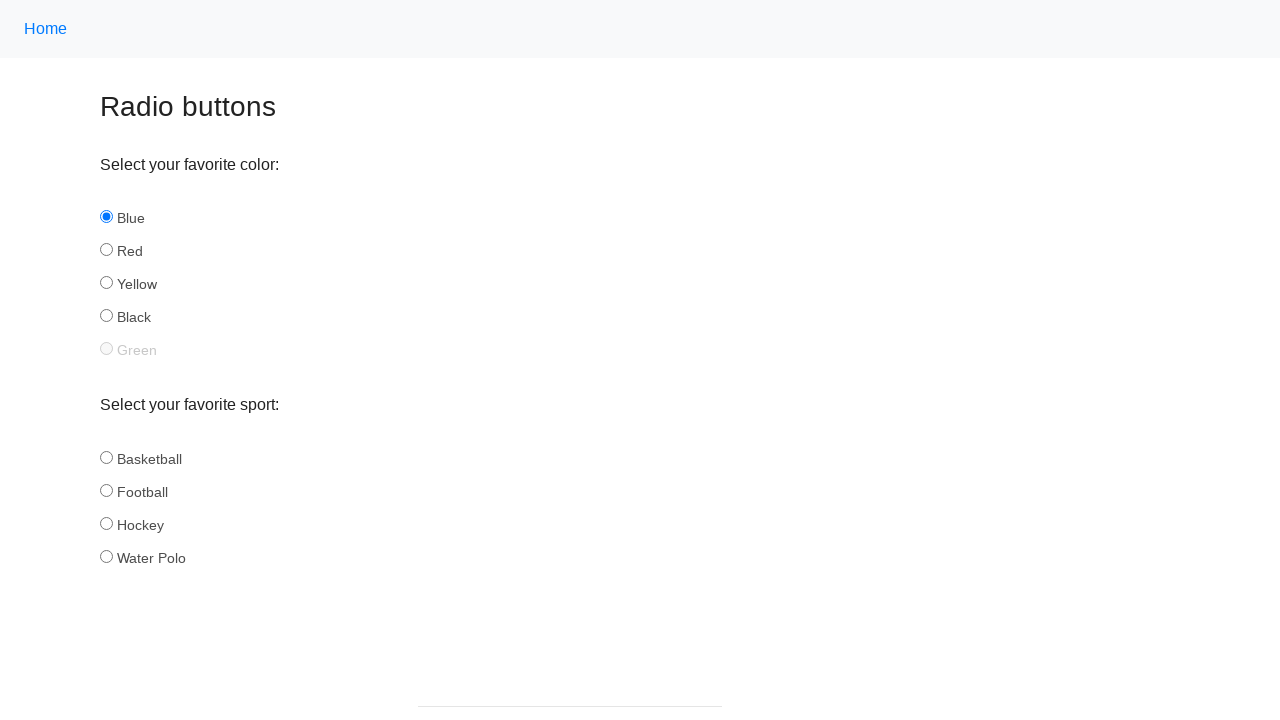

Located blue radio button element by ID
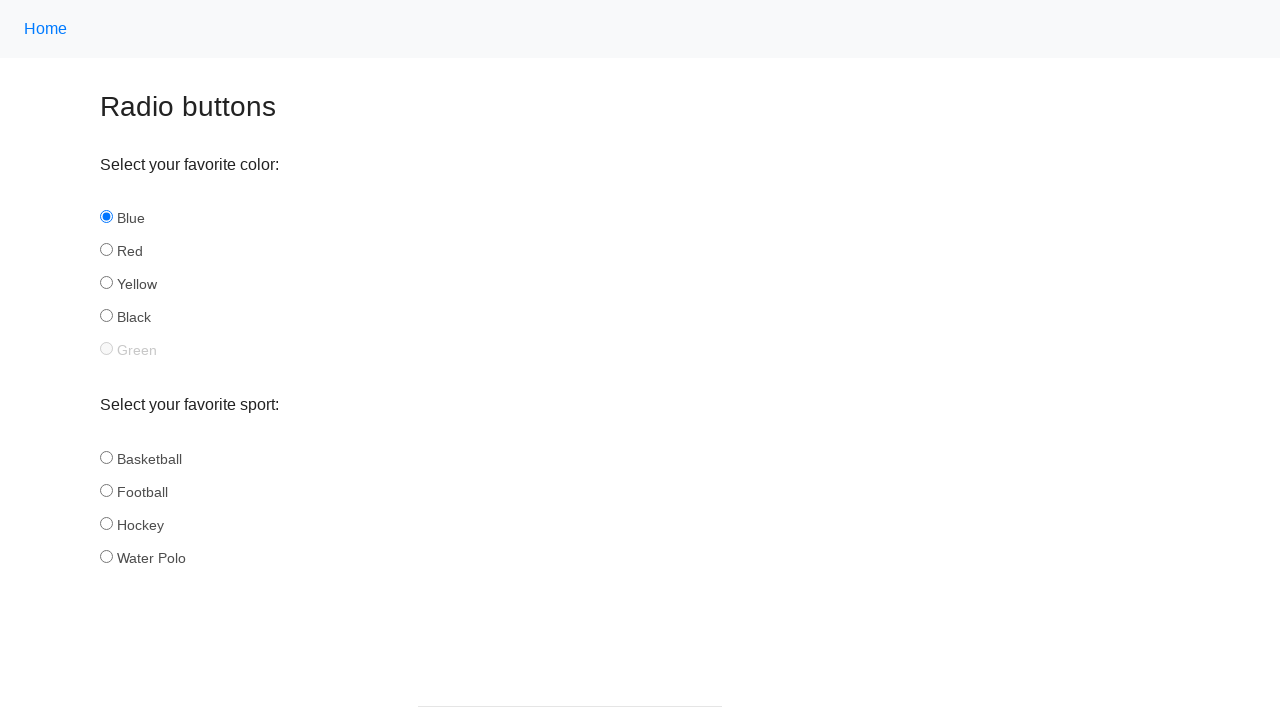

Retrieved 'value' attribute from blue radio button
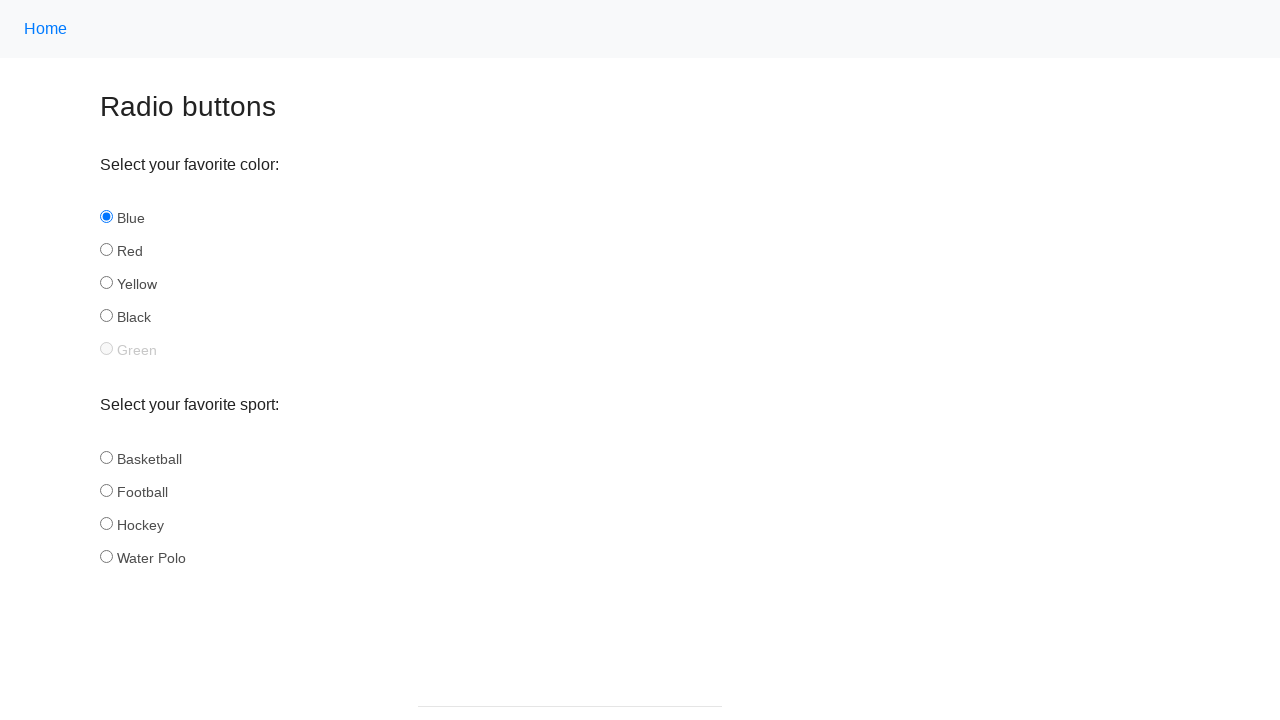

Retrieved 'type' attribute from blue radio button
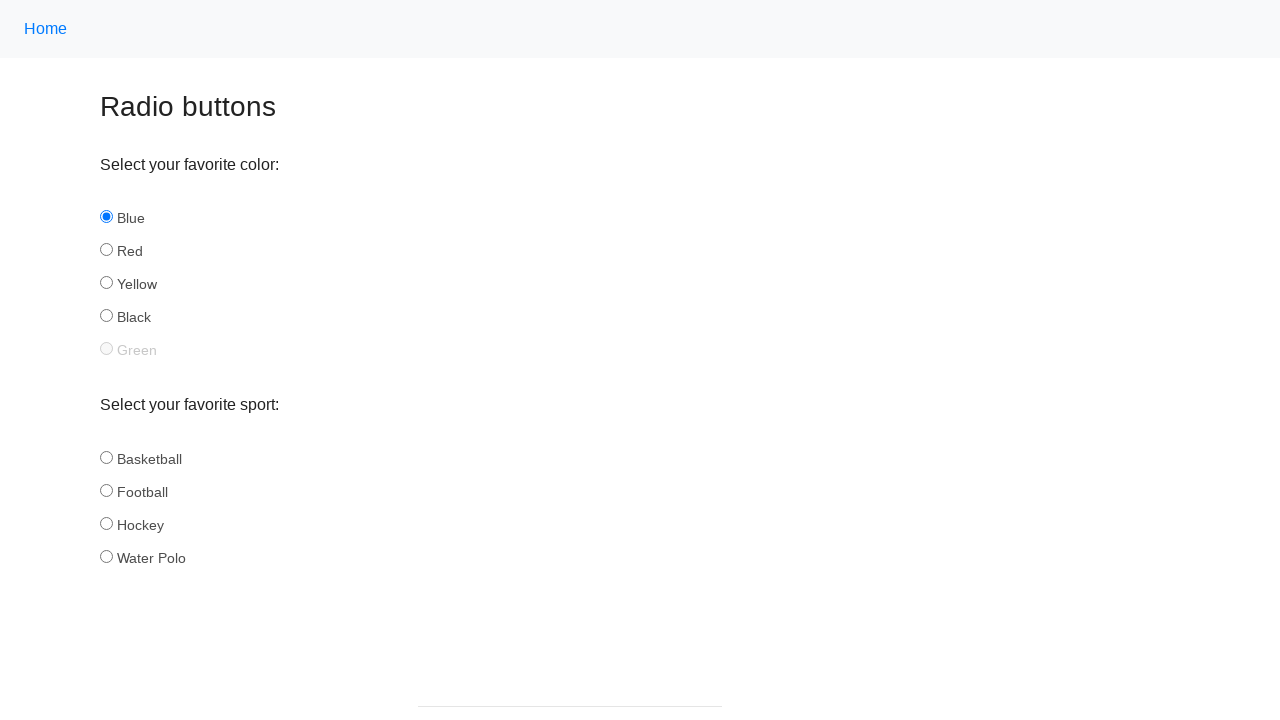

Retrieved 'name' attribute from blue radio button
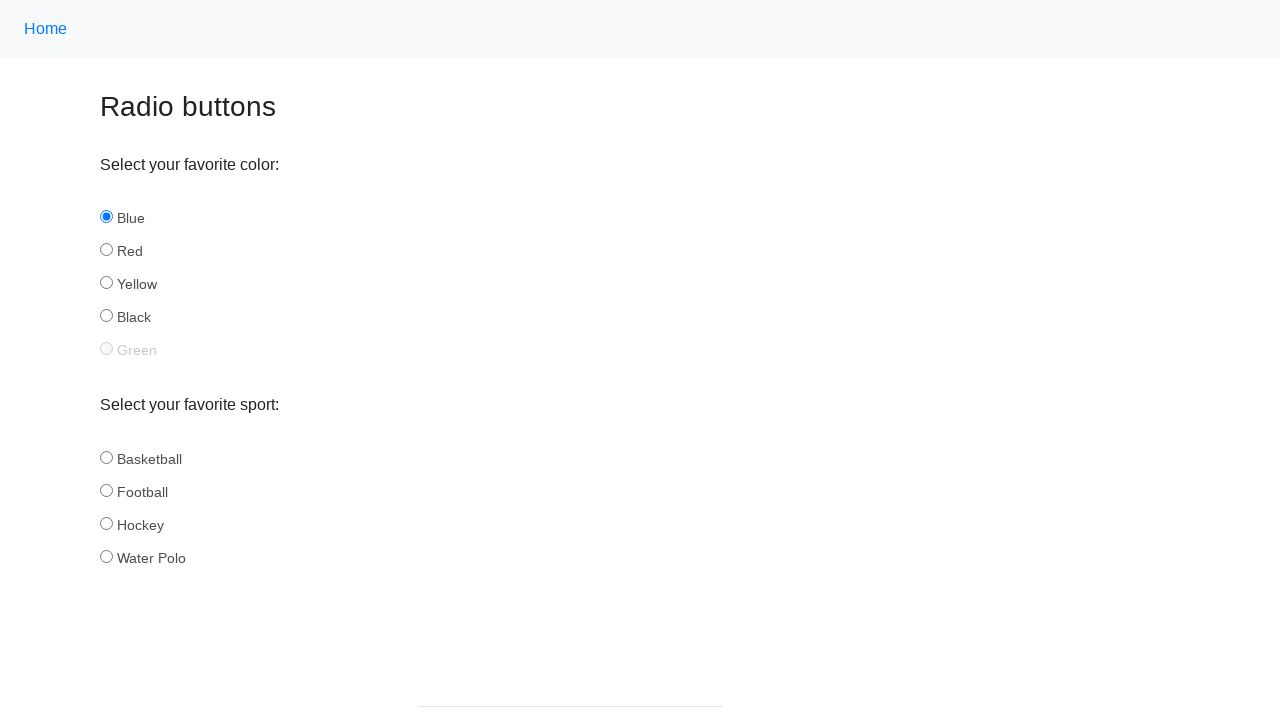

Retrieved 'checked' attribute from blue radio button
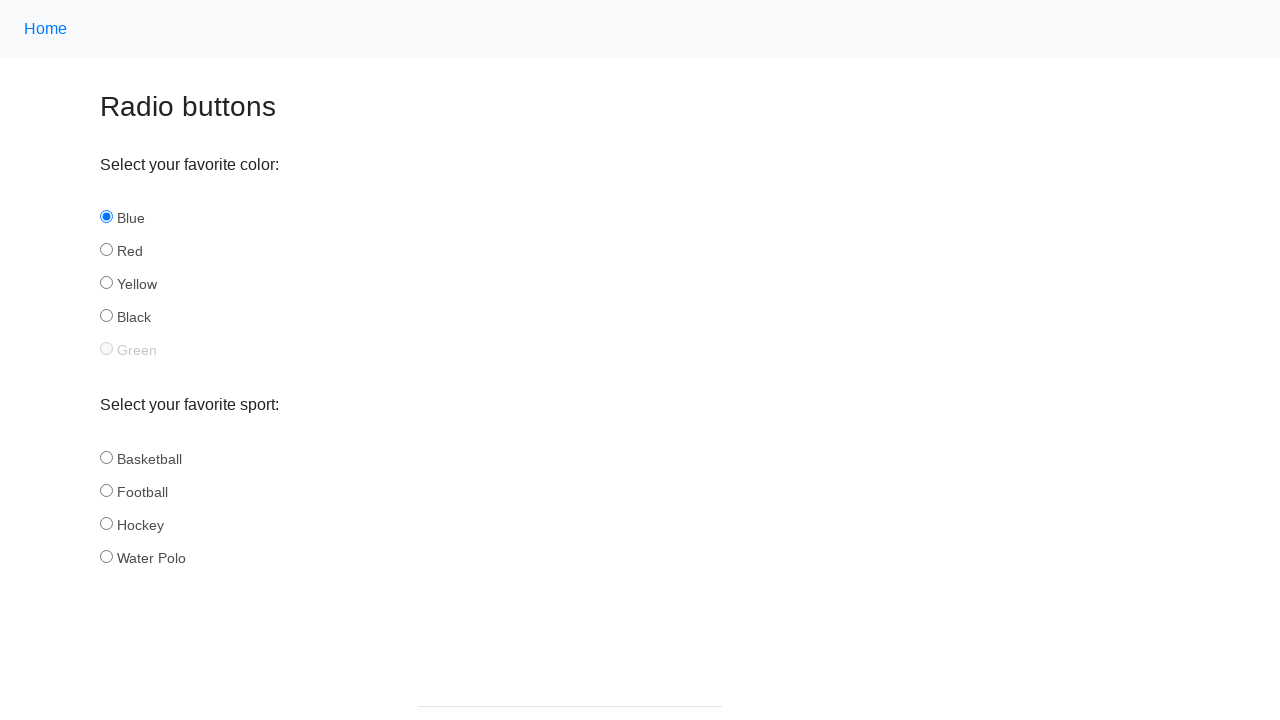

Retrieved 'href' attribute from blue radio button (non-existent)
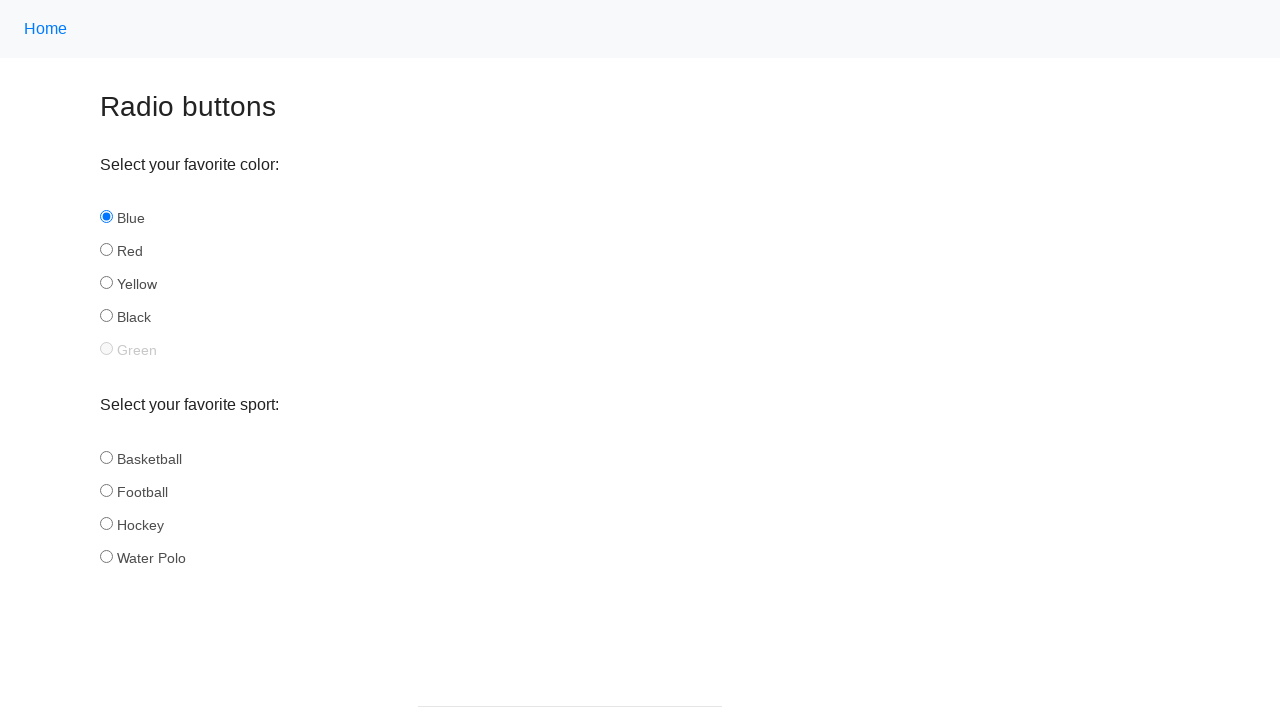

Retrieved outer HTML content of blue radio button
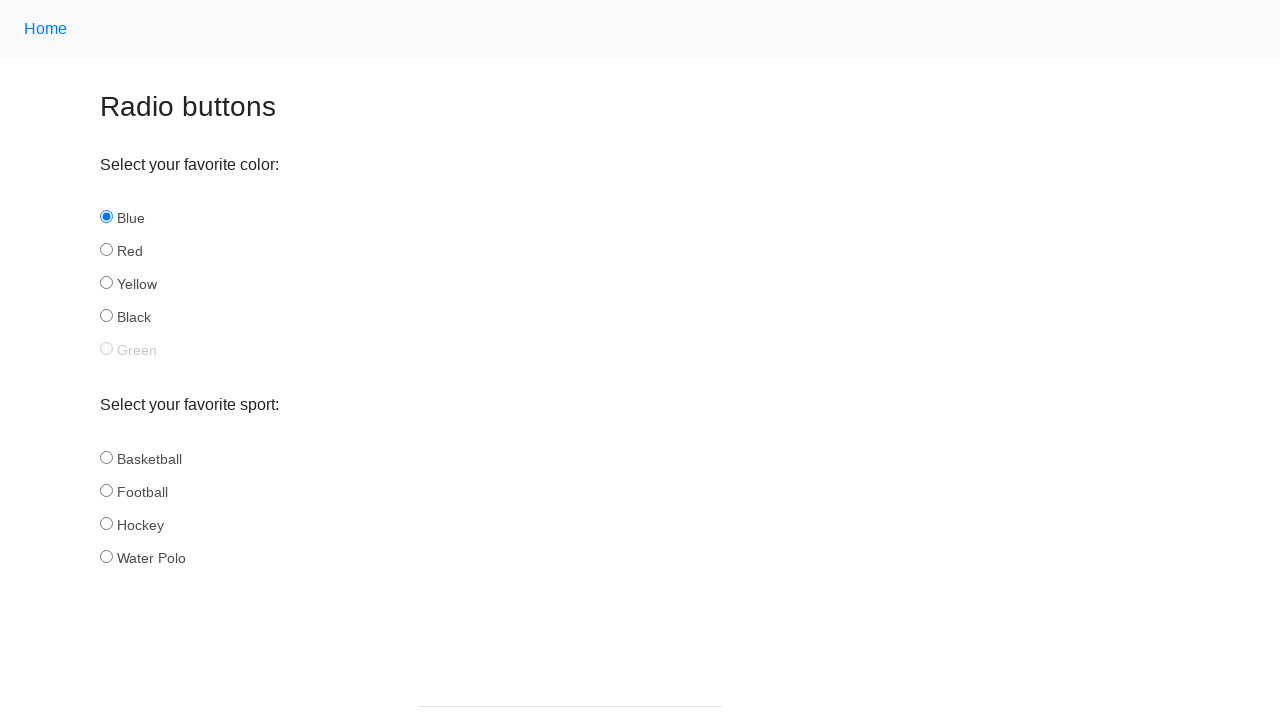

Navigated to multiple buttons page
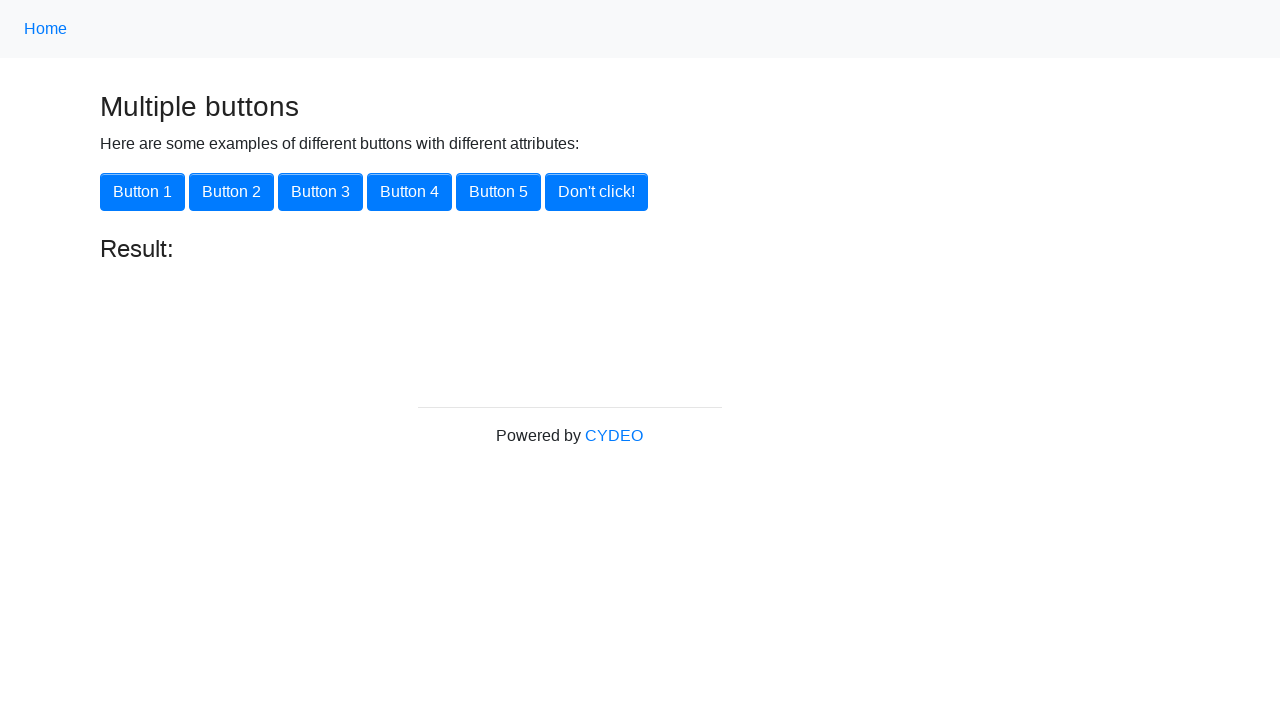

Located button2 element by name attribute
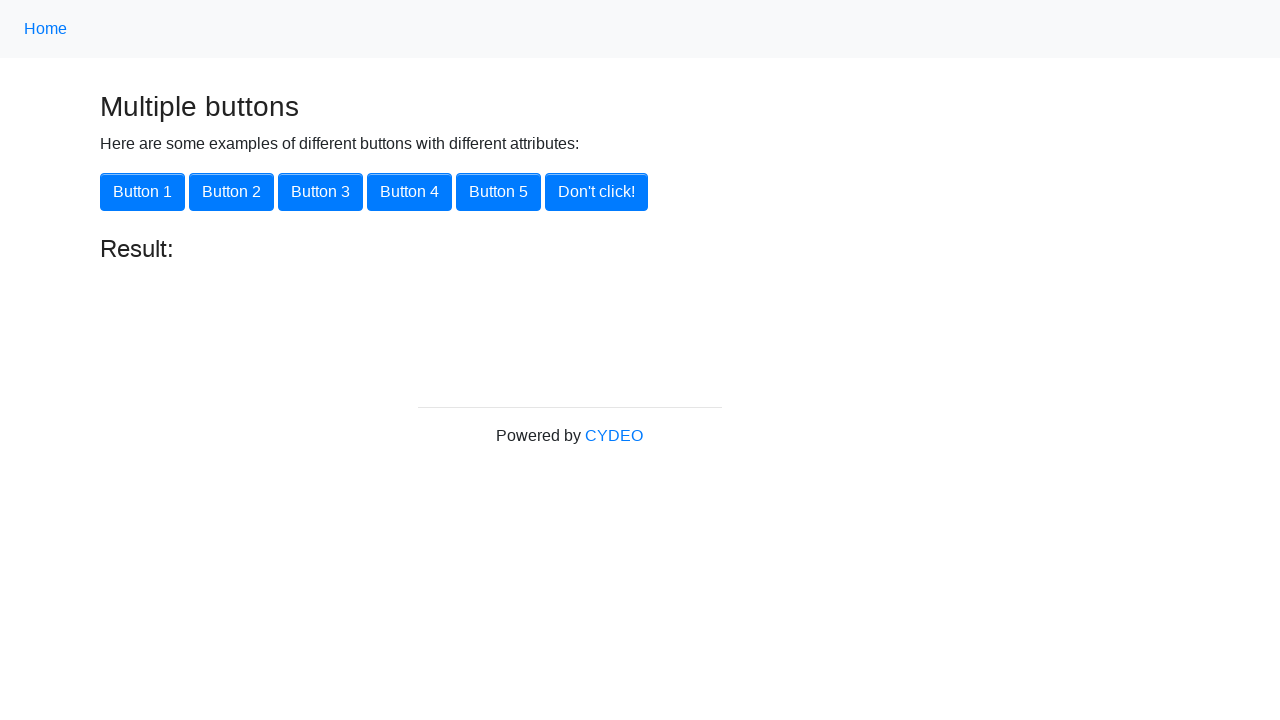

Retrieved outer HTML content of button2
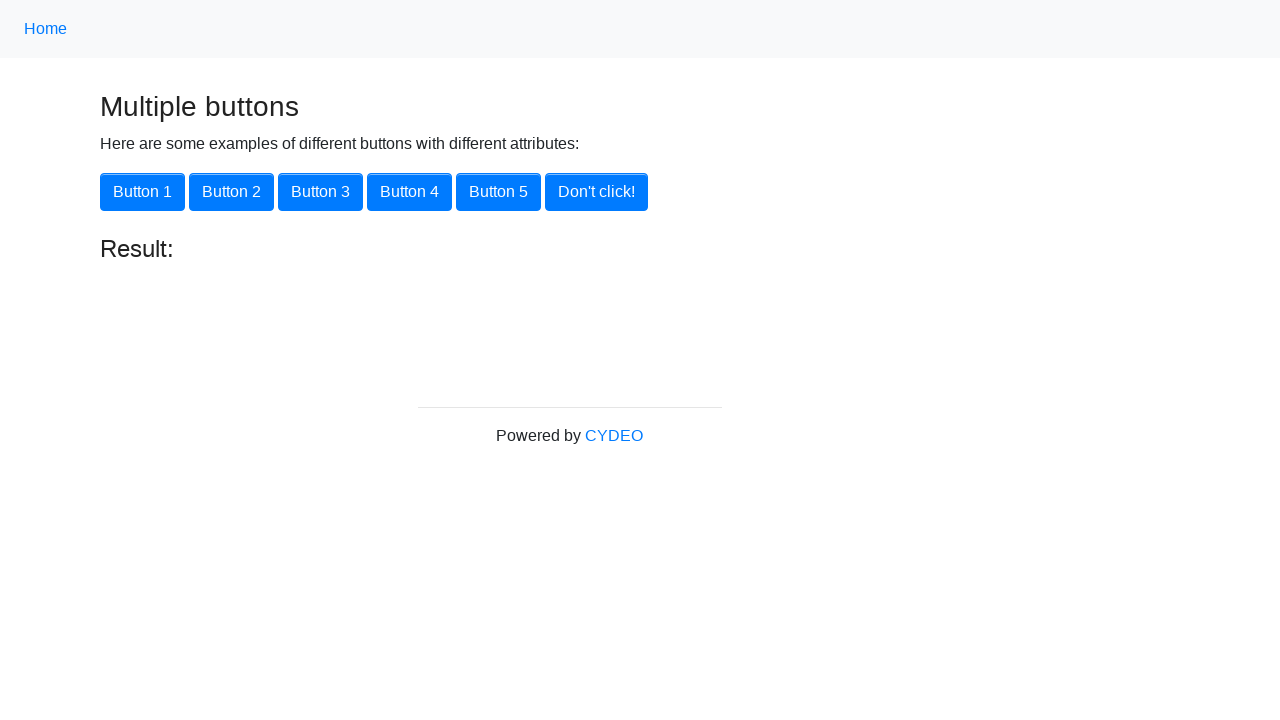

Retrieved inner HTML content of button2
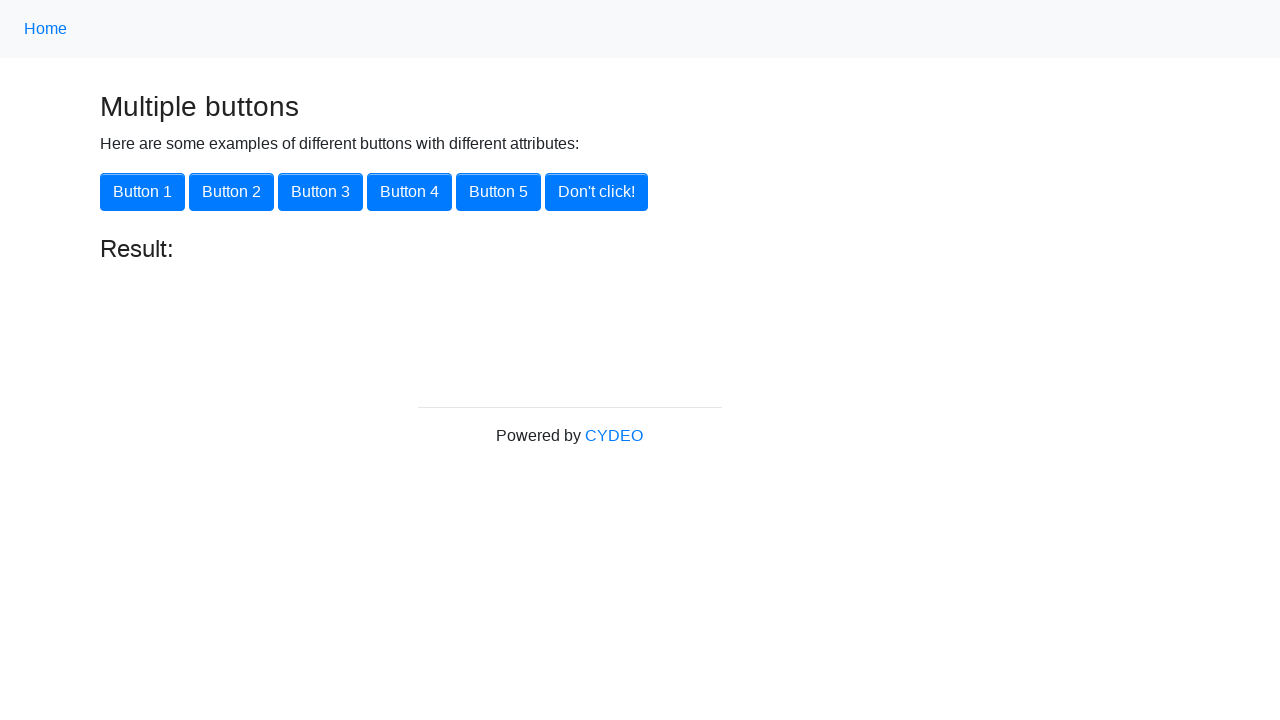

Verified that button2 outer HTML contains 'Button 2'
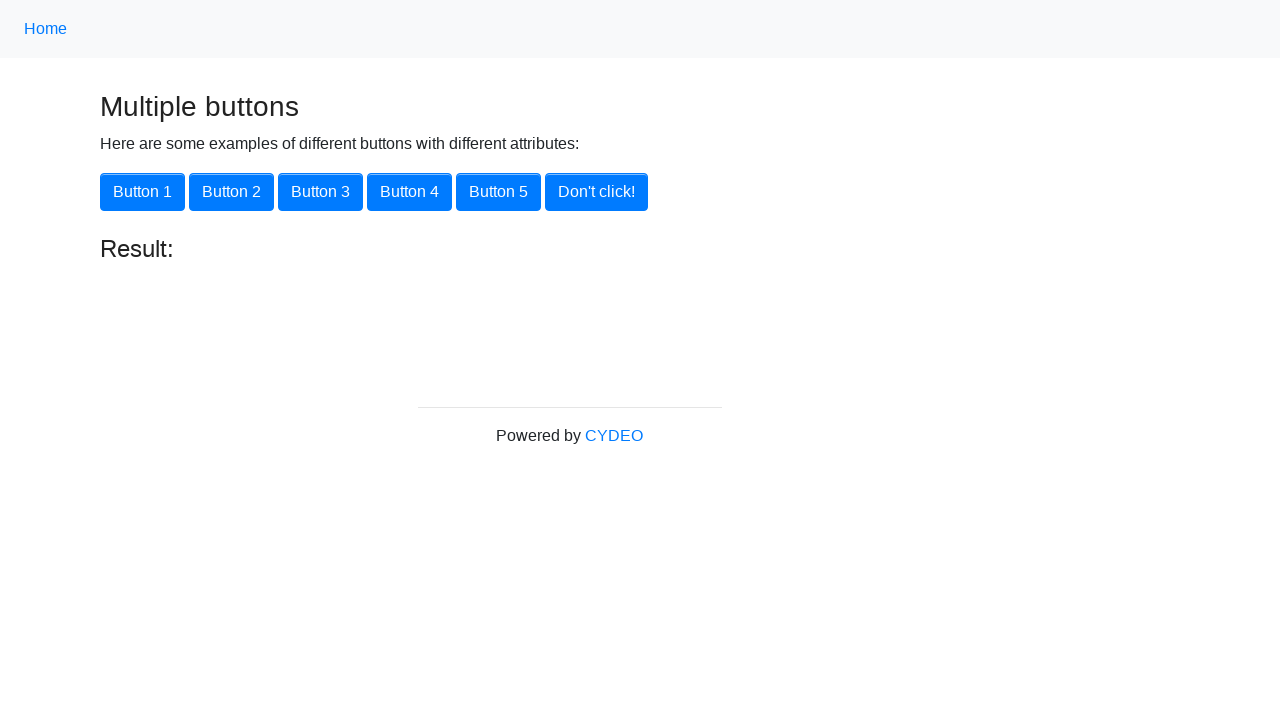

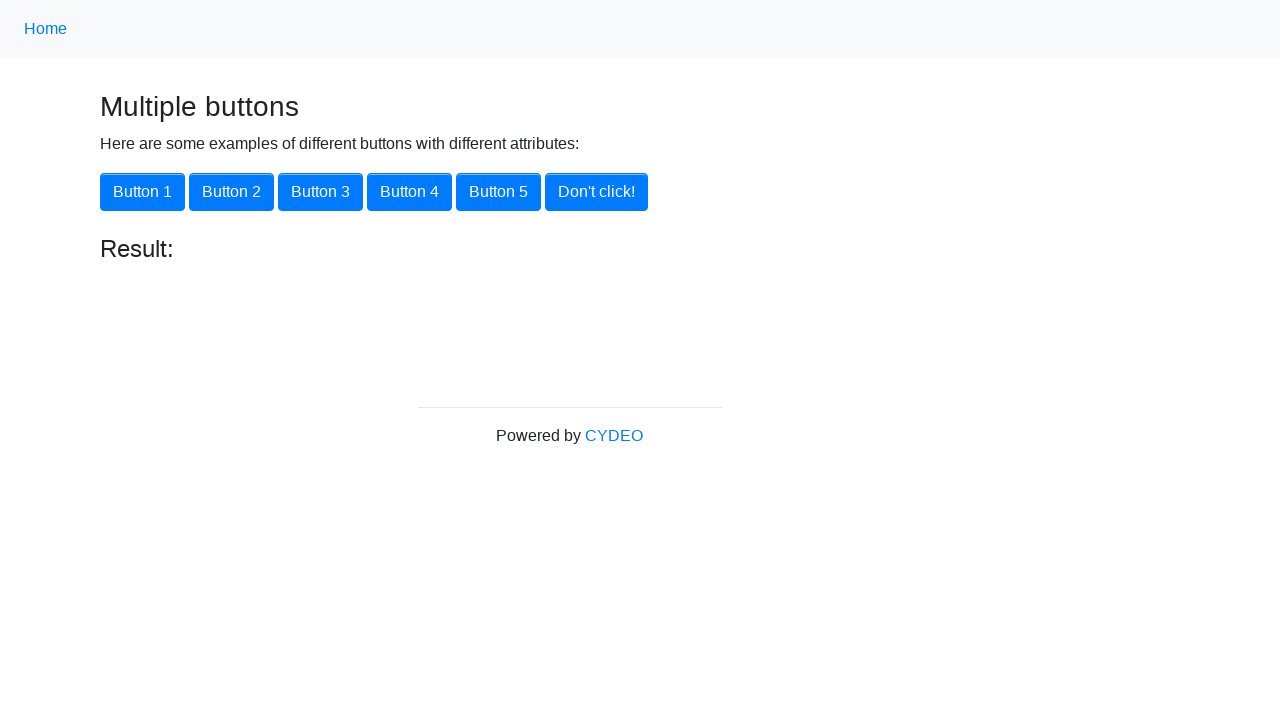